Tests a sum calculator form by entering two numbers and verifying the calculated result

Starting URL: https://www.lambdatest.com/selenium-playground/simple-form-demo

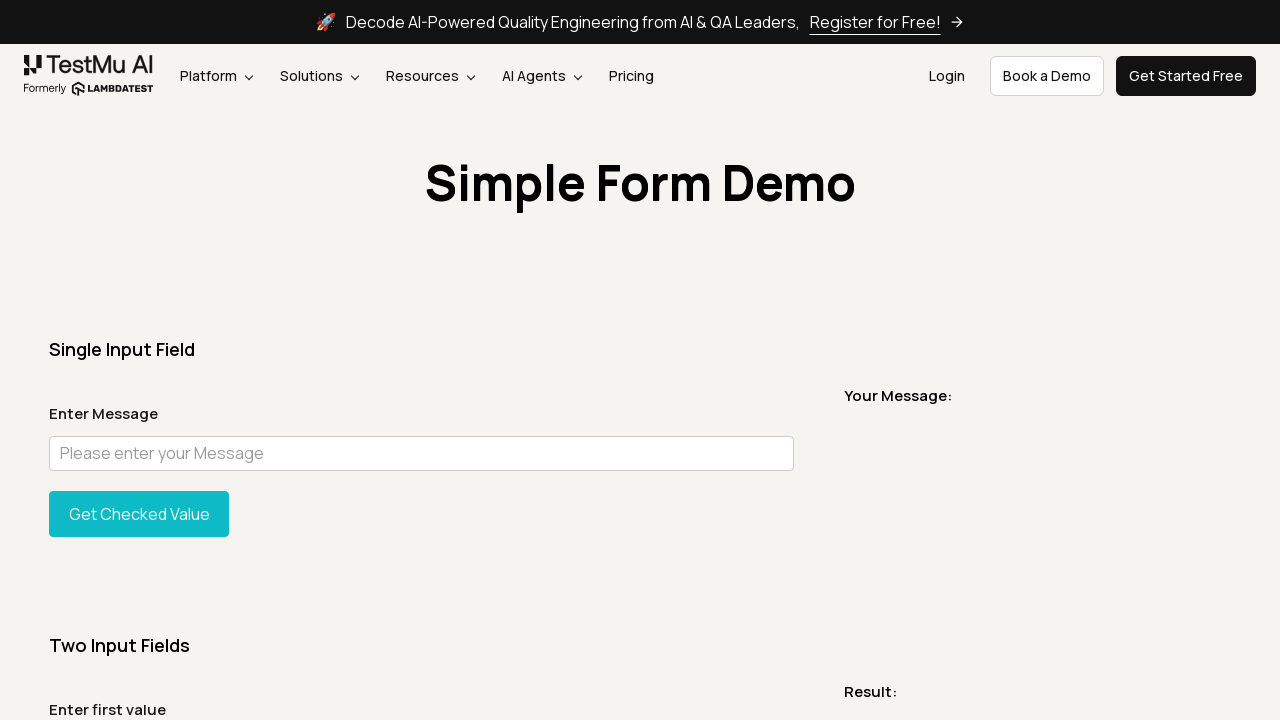

Navigated to simple form demo page
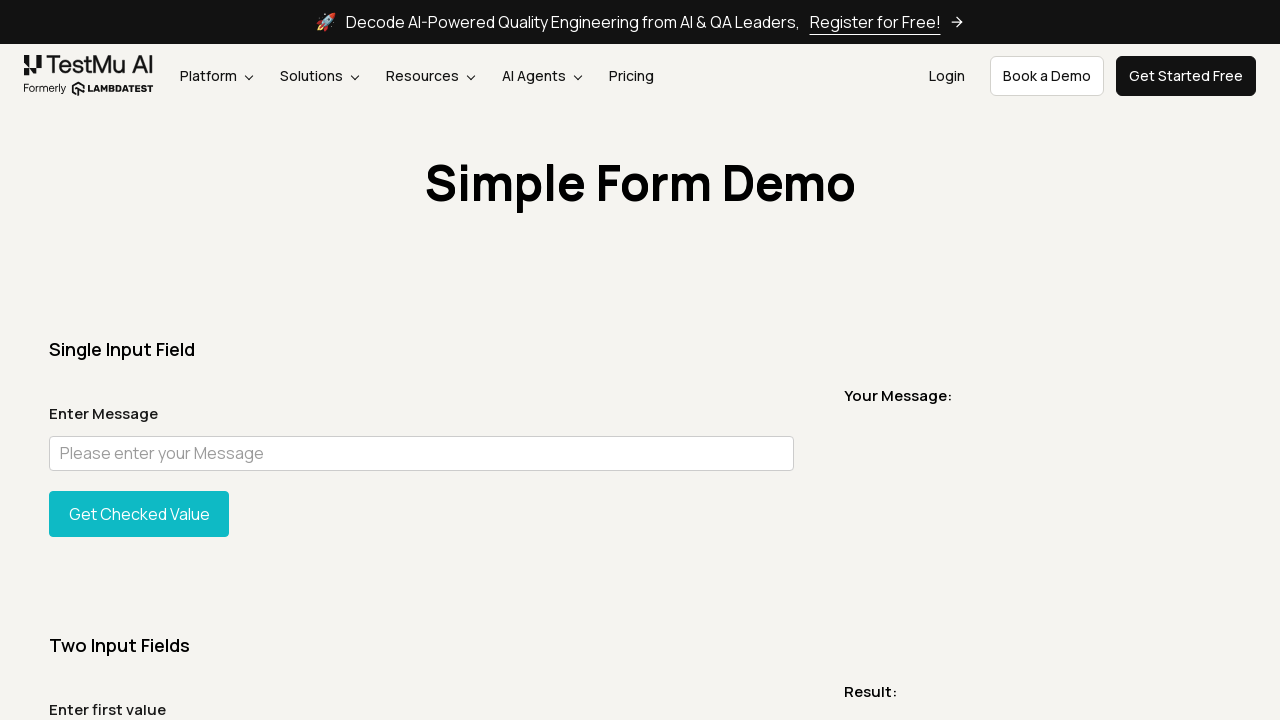

Entered 500 in the first number field on #sum1
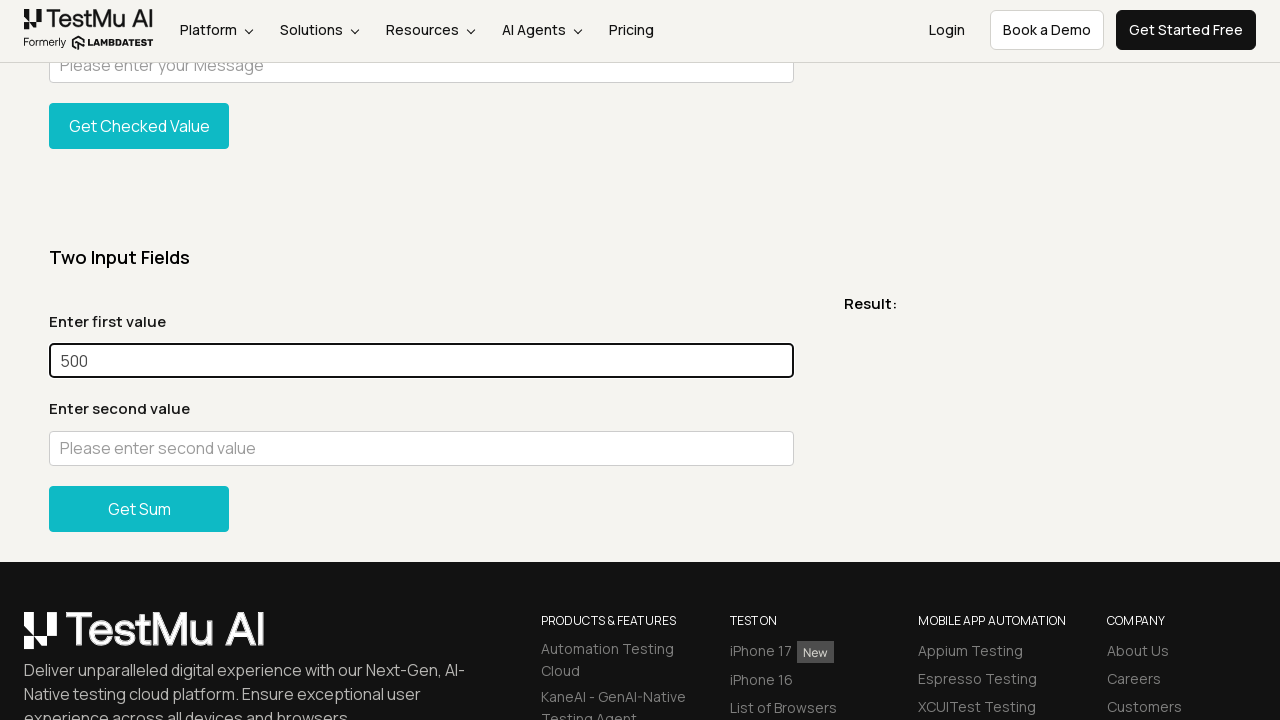

Entered 400 in the second number field on #sum2
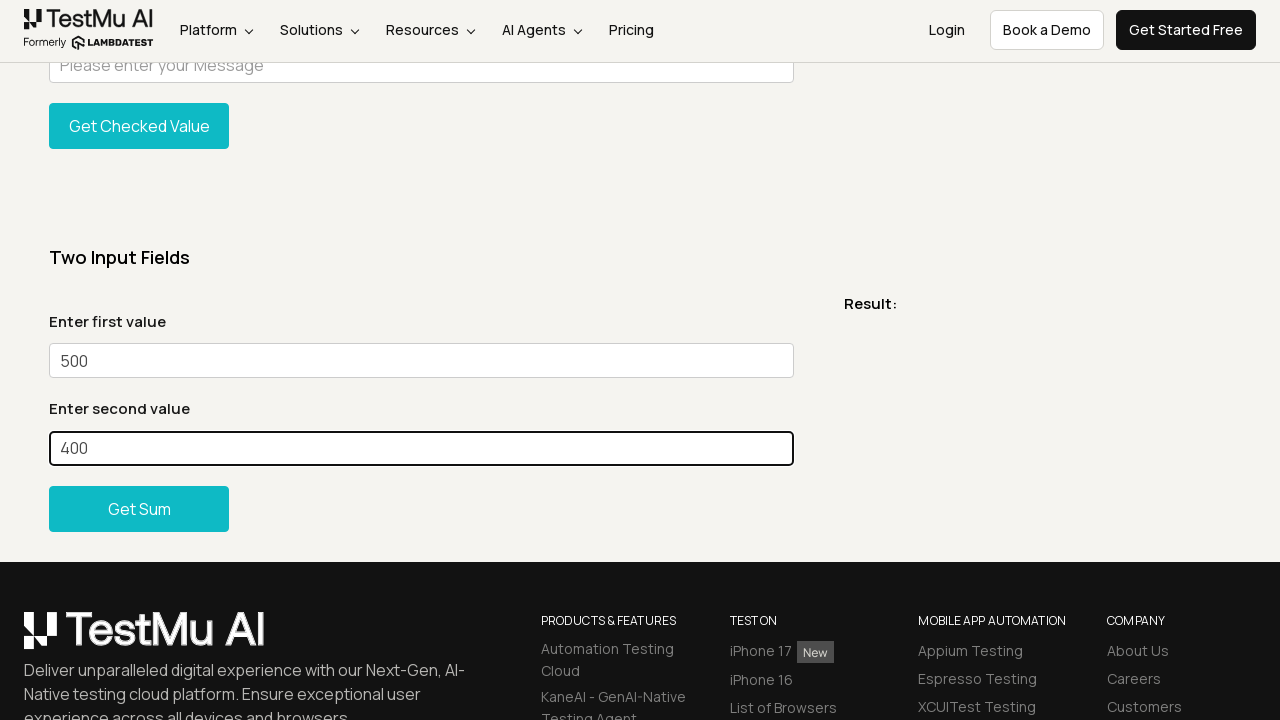

Clicked the calculate button at (139, 508) on form#gettotal>button
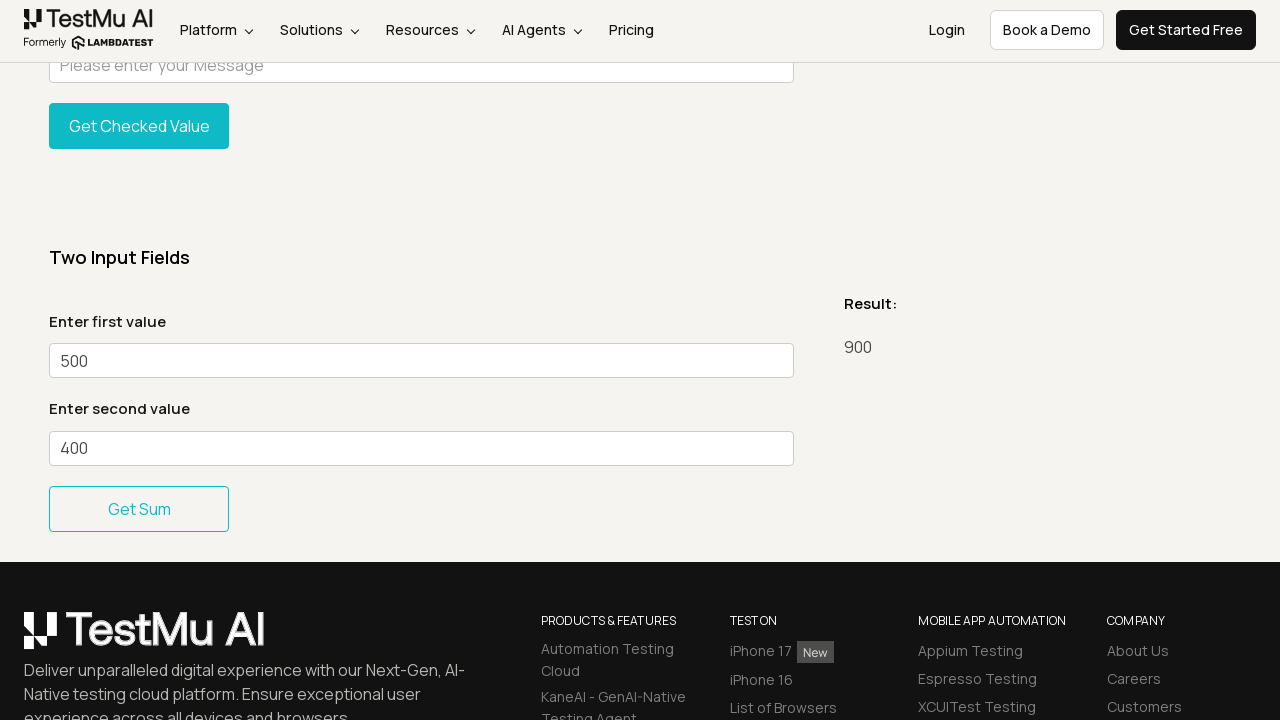

Result message appeared with calculated sum
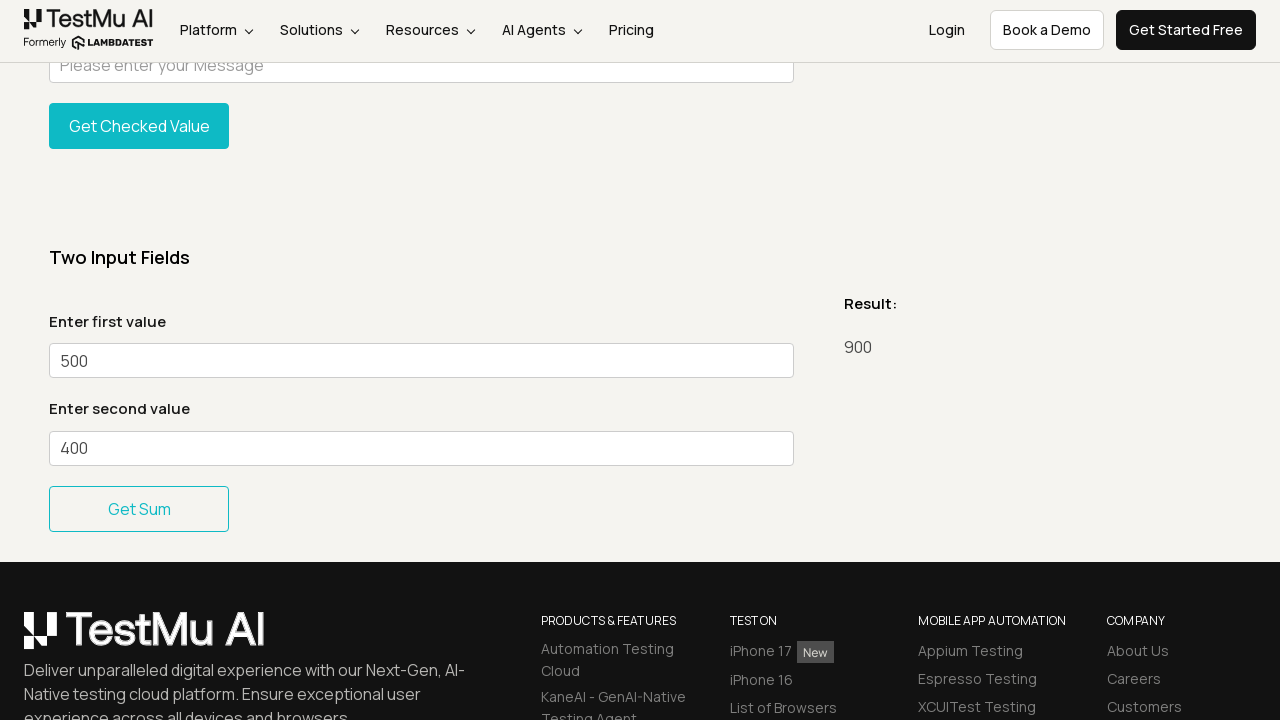

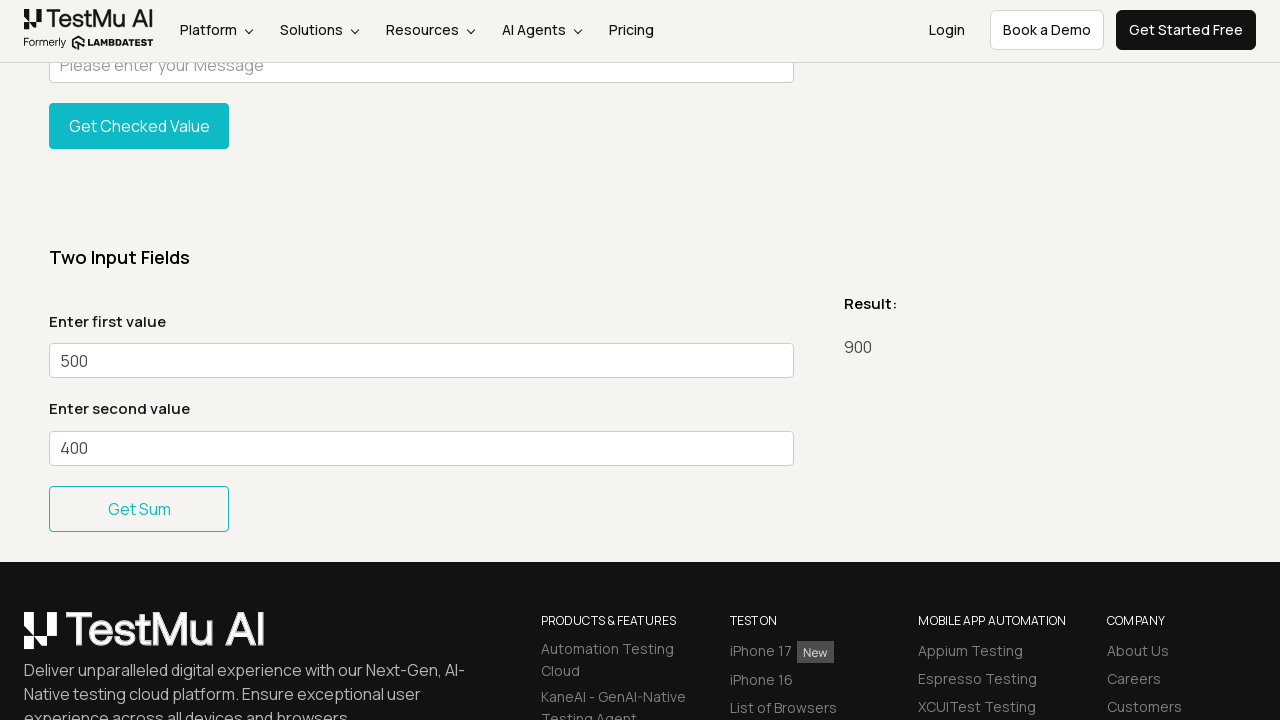